Navigates to a table on HYR Tutorials website and selects a checkbox associated with a specific row containing "Helen"

Starting URL: https://www.hyrtutorials.com/p/add-padding-to-containers.html

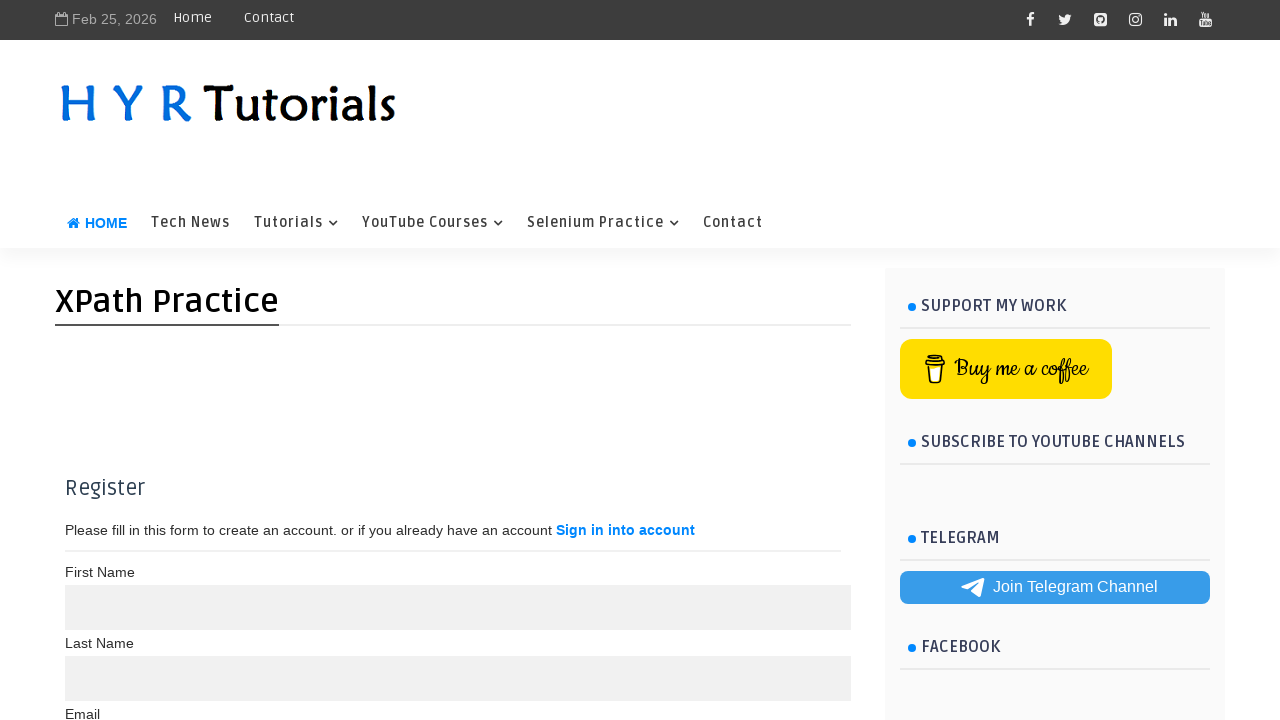

Navigated to HYR Tutorials table page
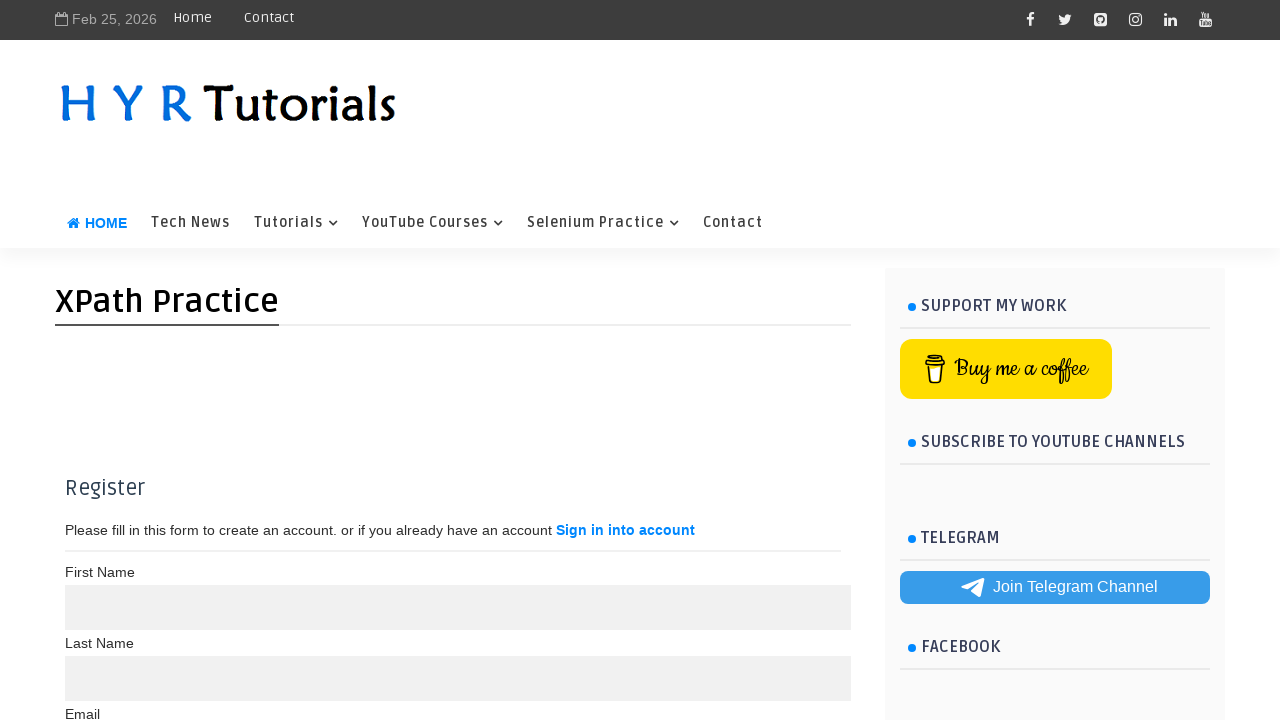

Clicked checkbox in row containing 'Helen' at (84, 528) on xpath=//td[contains(text(),'Helen')]//preceding-sibling::td/input[@type='checkbo
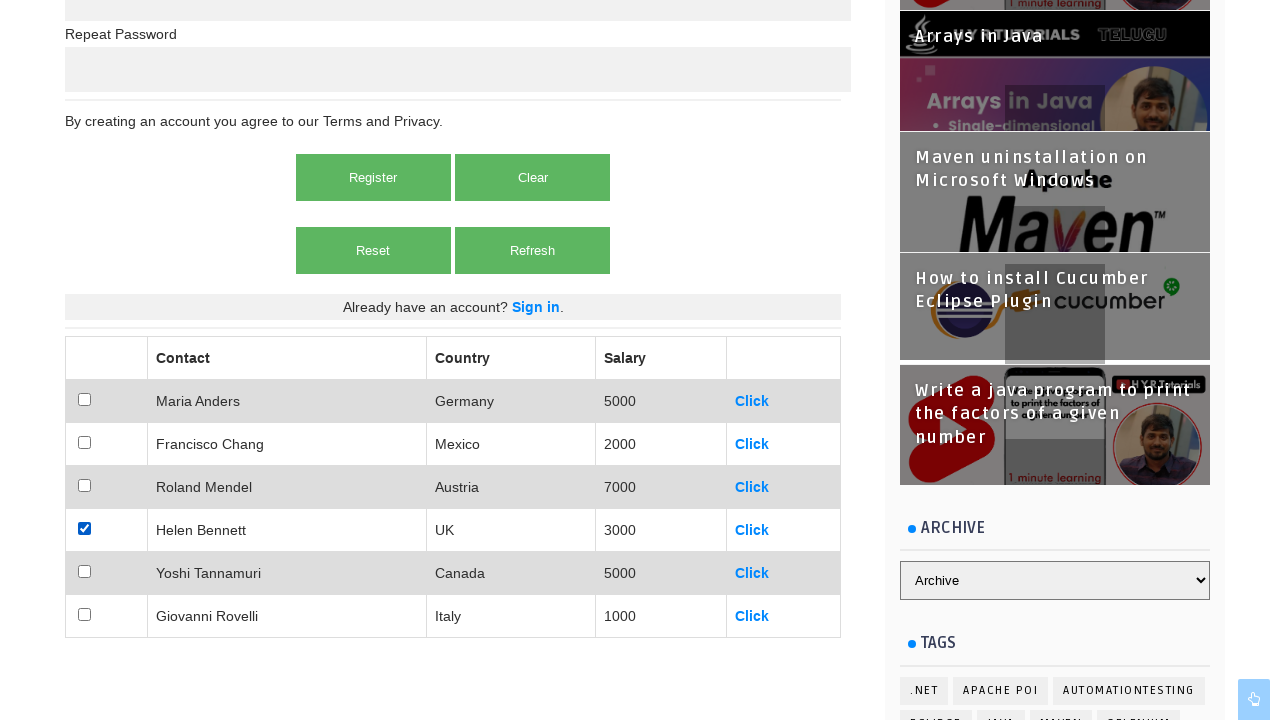

Retrieved and printed page title
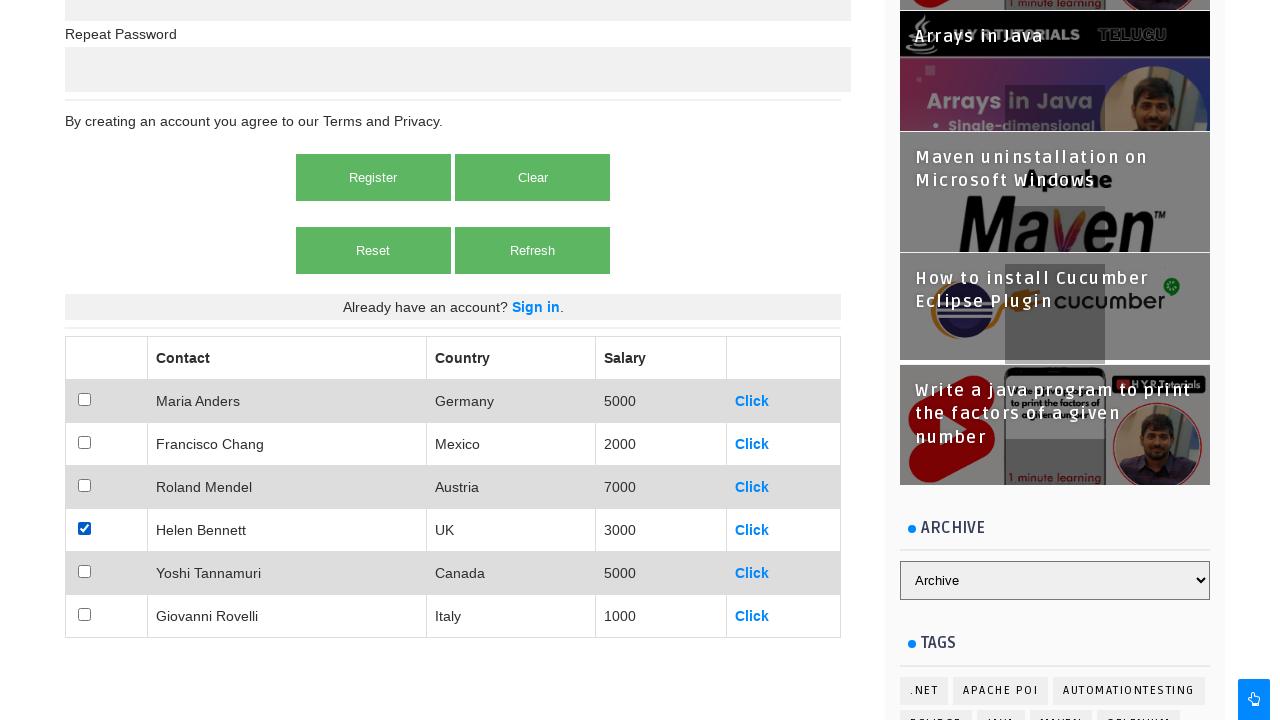

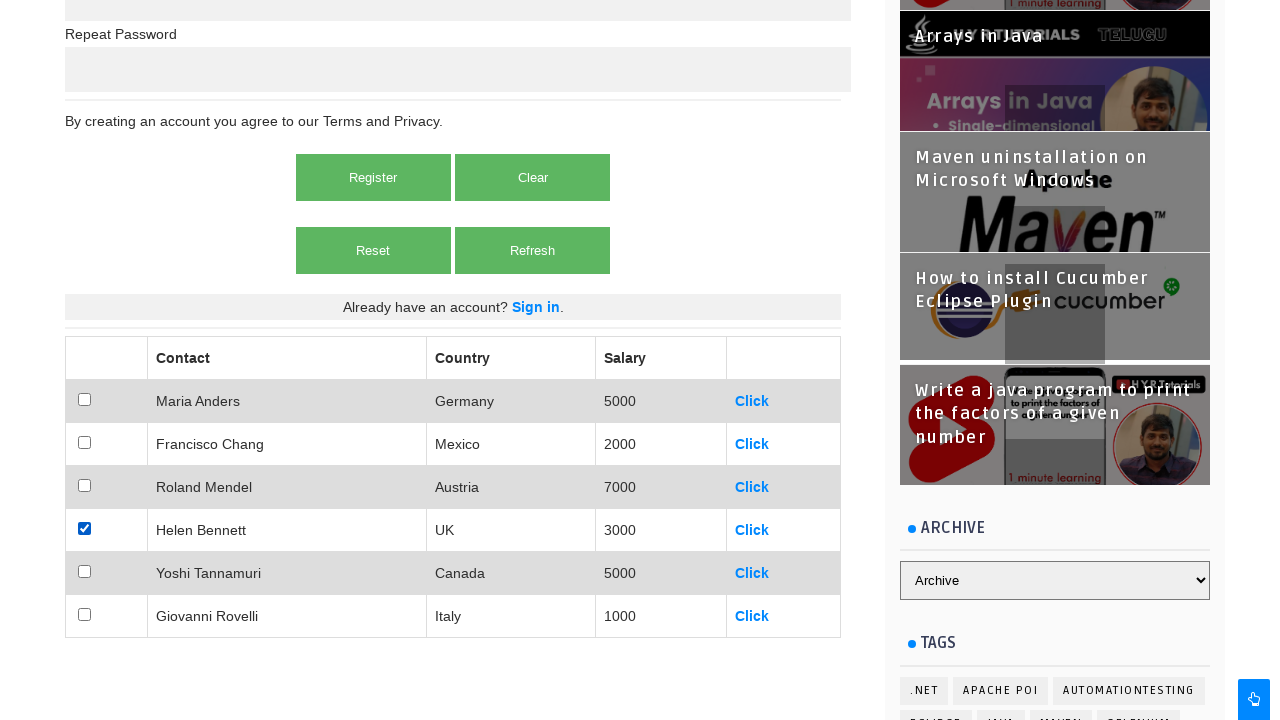